Tests that clicking checkboxes and then Sign In button without credentials displays an incorrect username/password warning message

Starting URL: https://rahulshettyacademy.com/locatorspractice

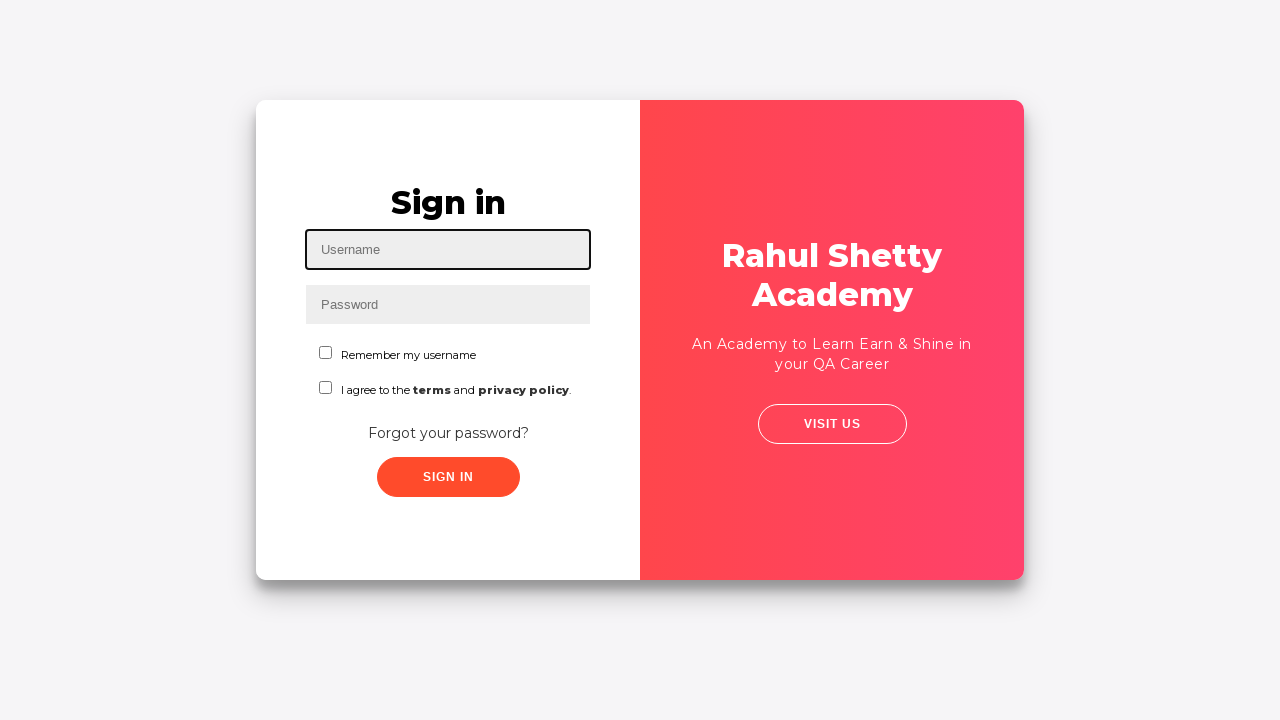

Reloaded the page
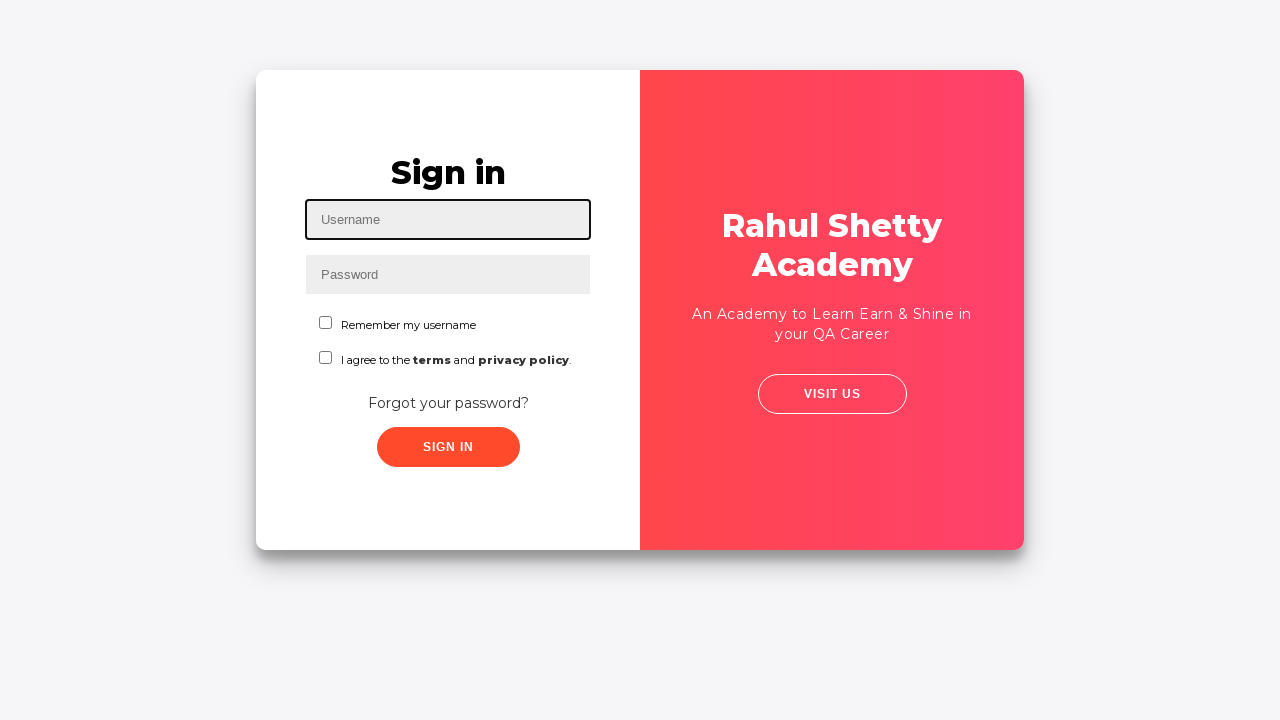

Clicked the first checkbox at (326, 322) on #chkboxOne
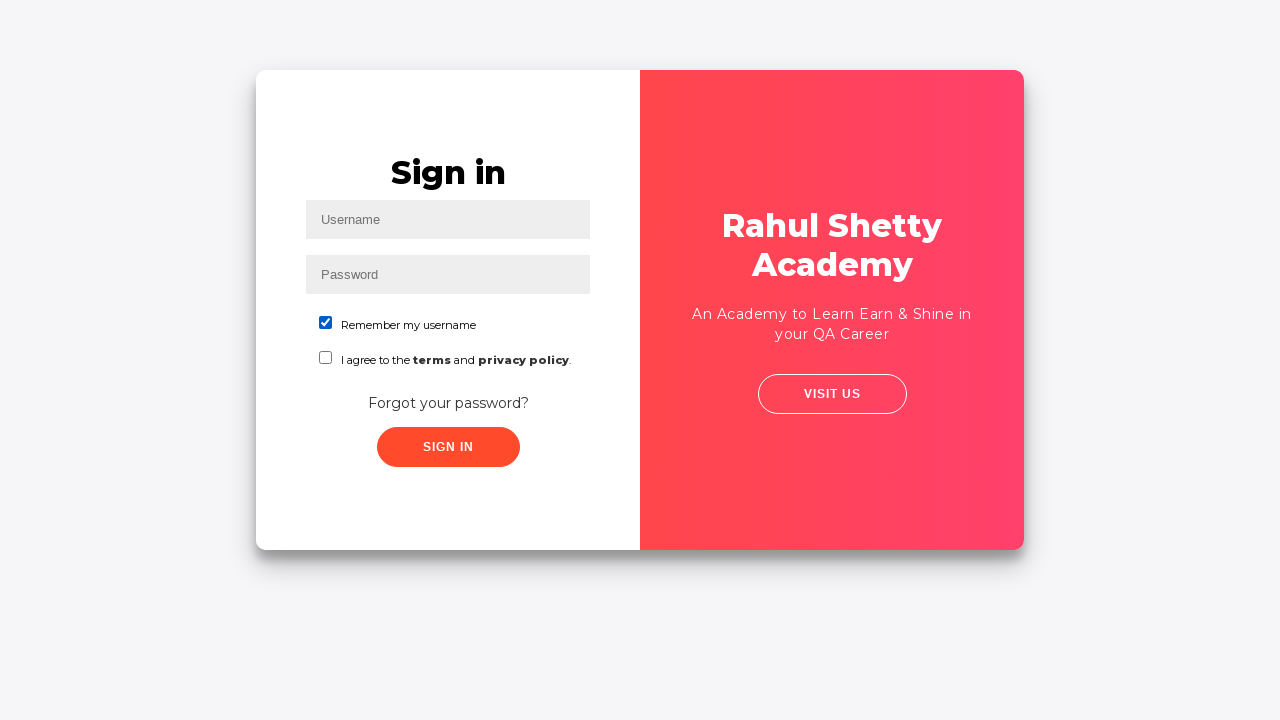

Clicked the second checkbox at (326, 358) on #chkboxTwo
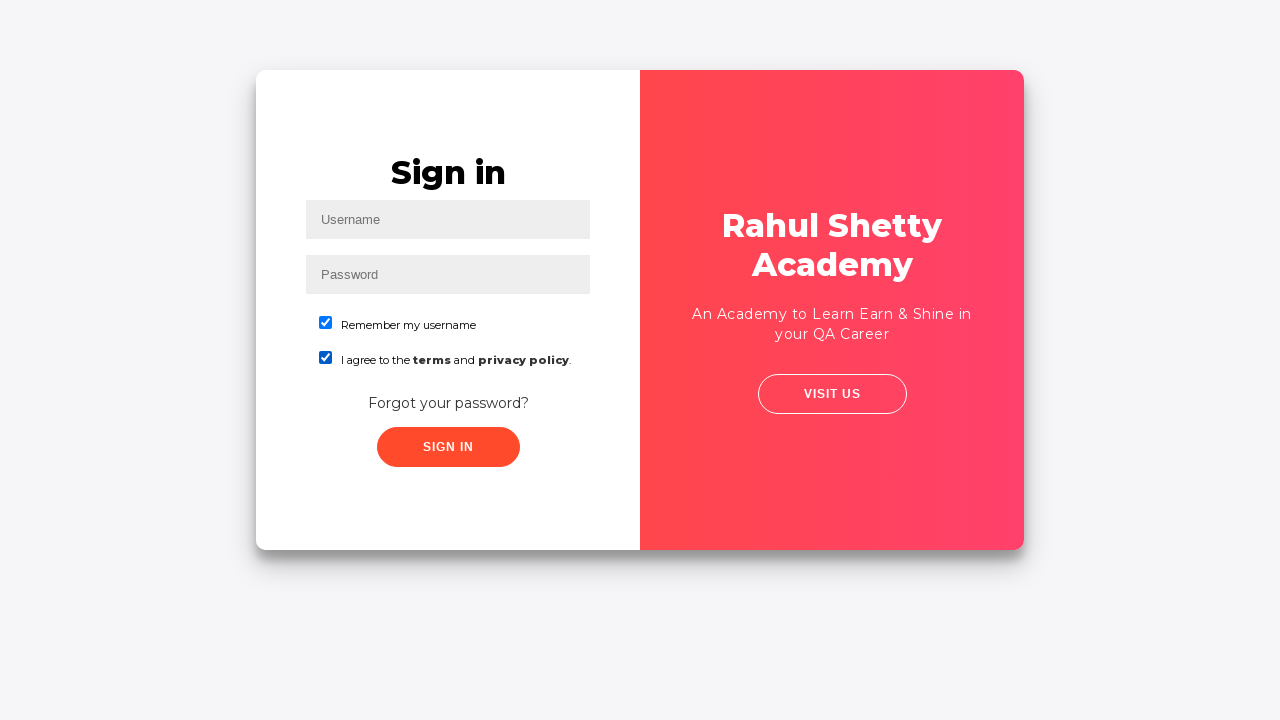

Clicked the Sign In button without entering credentials at (448, 447) on xpath=//button[normalize-space()='Sign In']
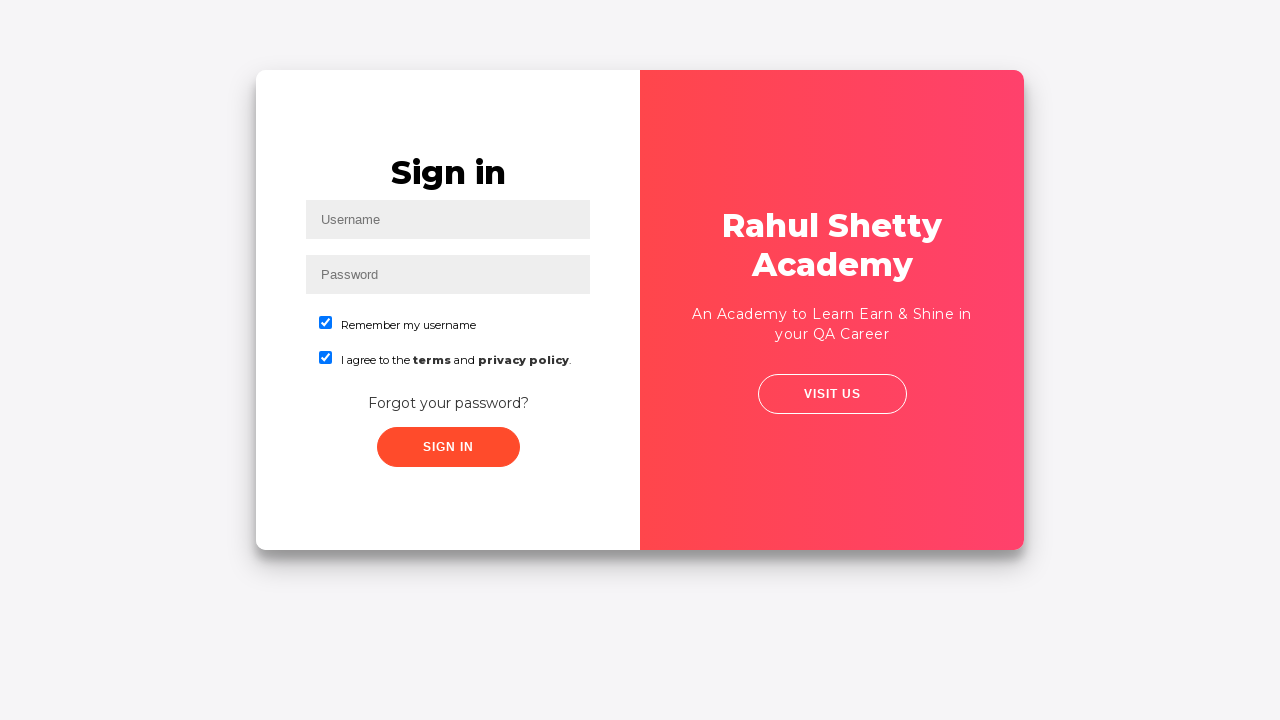

Verified incorrect username/password warning message is displayed
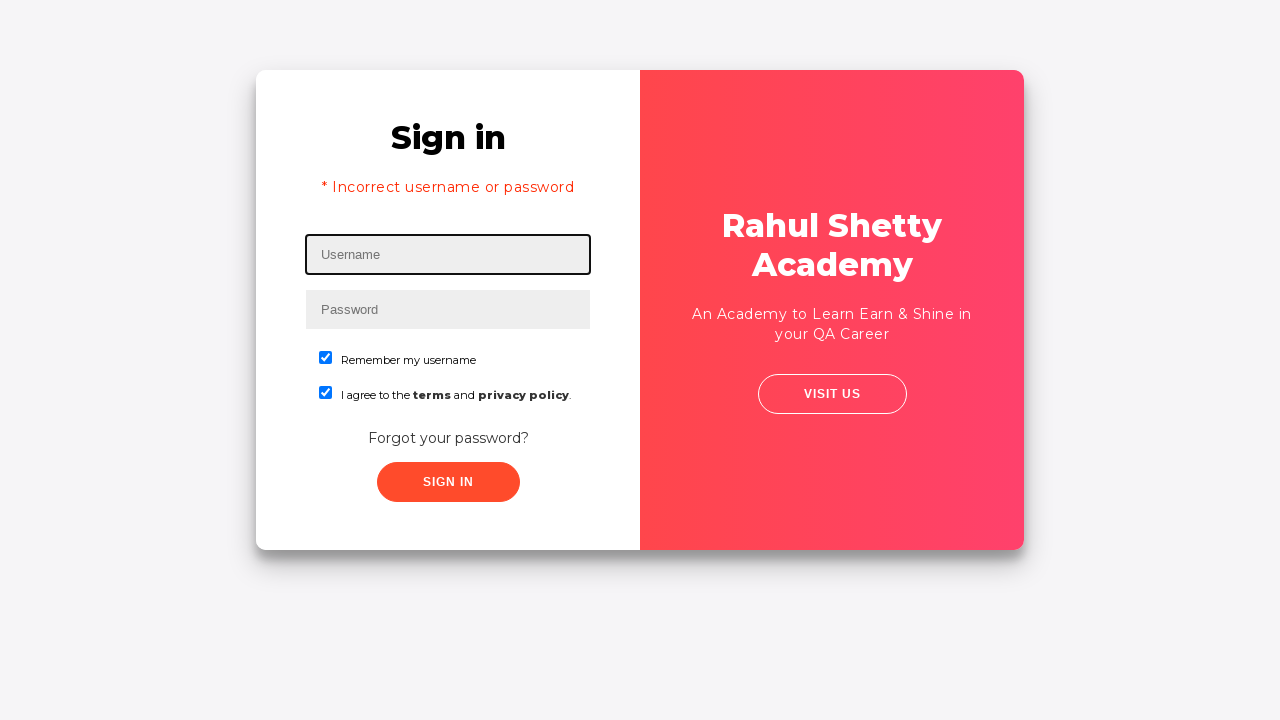

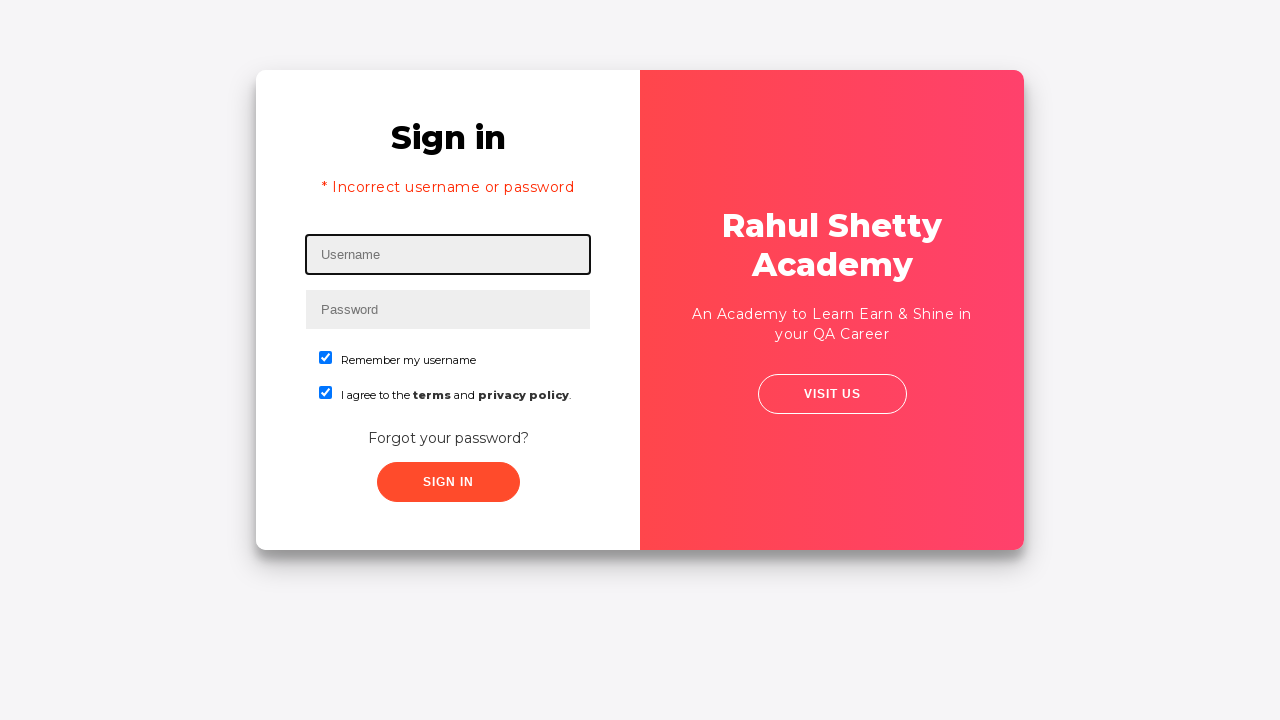